Tests the Reset functionality by setting cookies to mark cats as rented, then clicking Reset to verify all cats are available again

Starting URL: https://cs1632.appspot.com/rent-a-cat

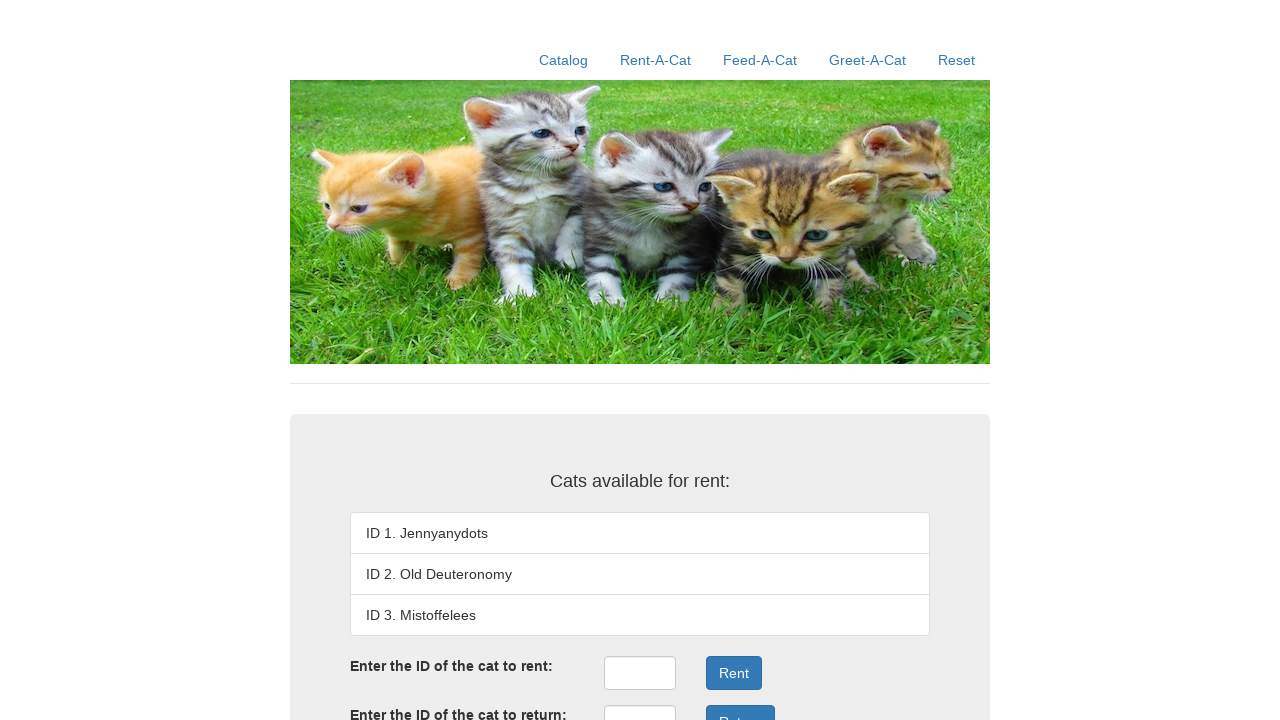

Set cookies to mark all cats as rented
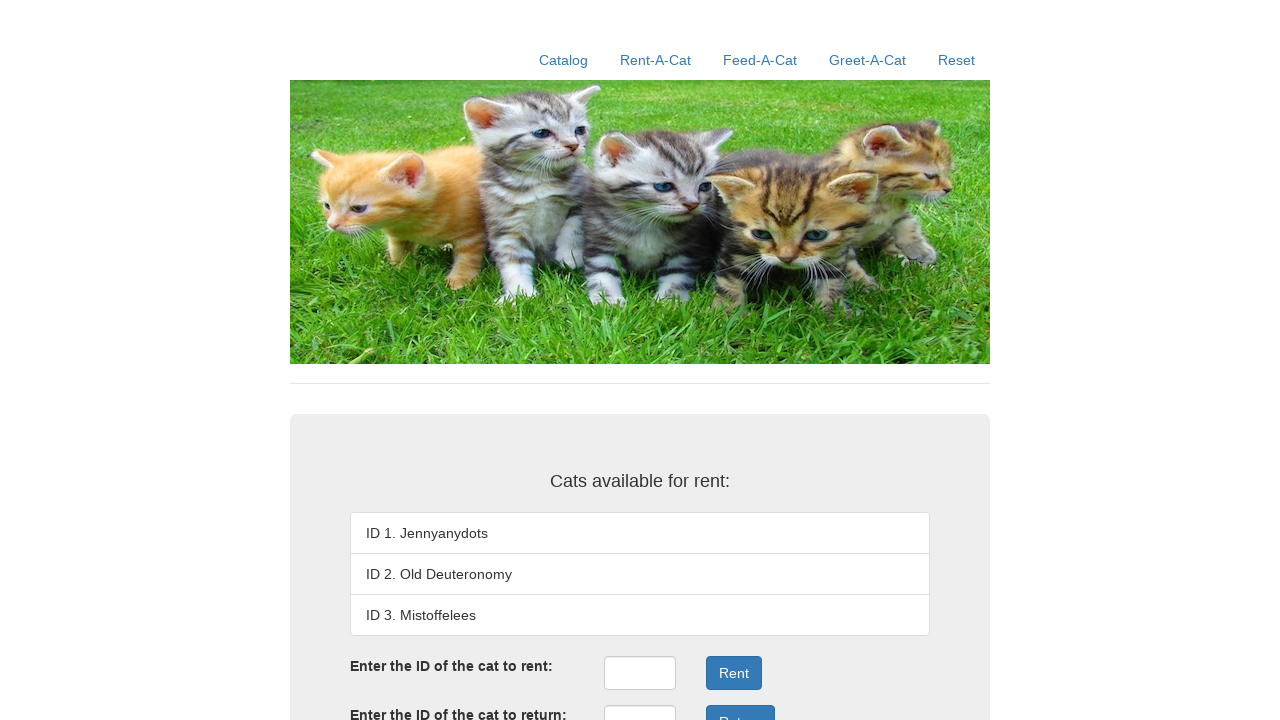

Clicked the Reset link at (956, 60) on text=Reset
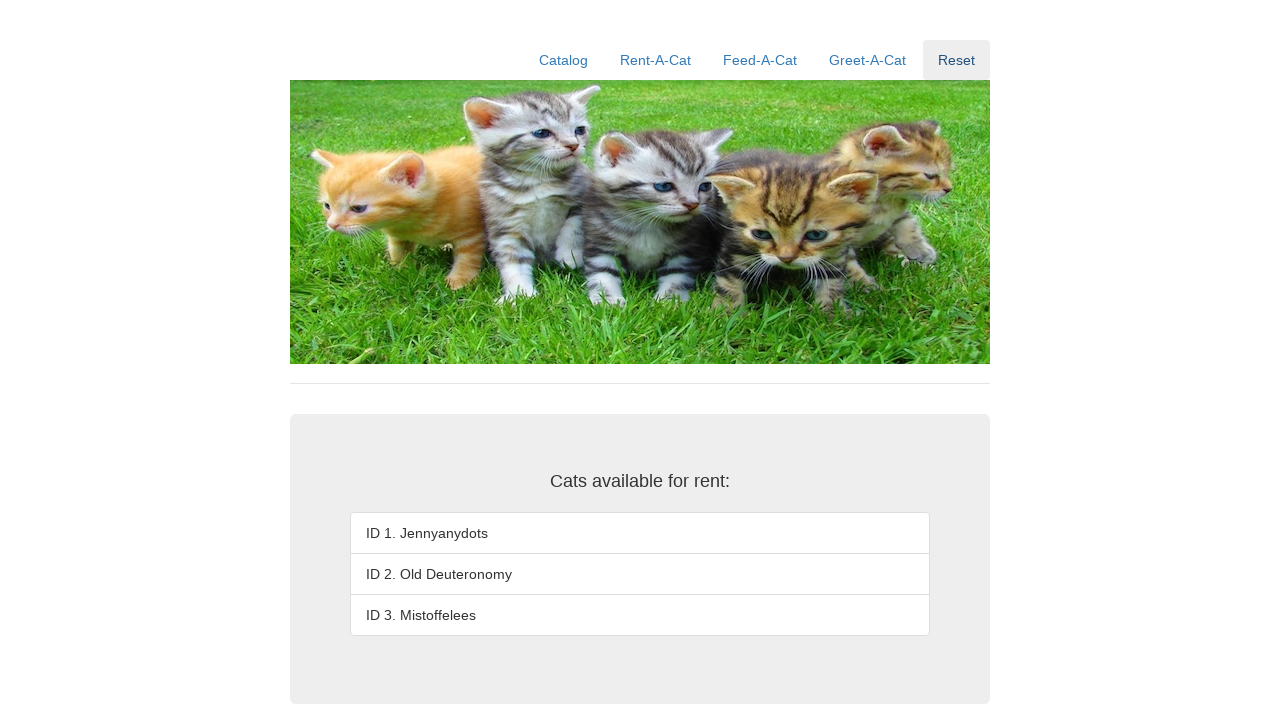

First cat (Jennyanydots) became visible after reset
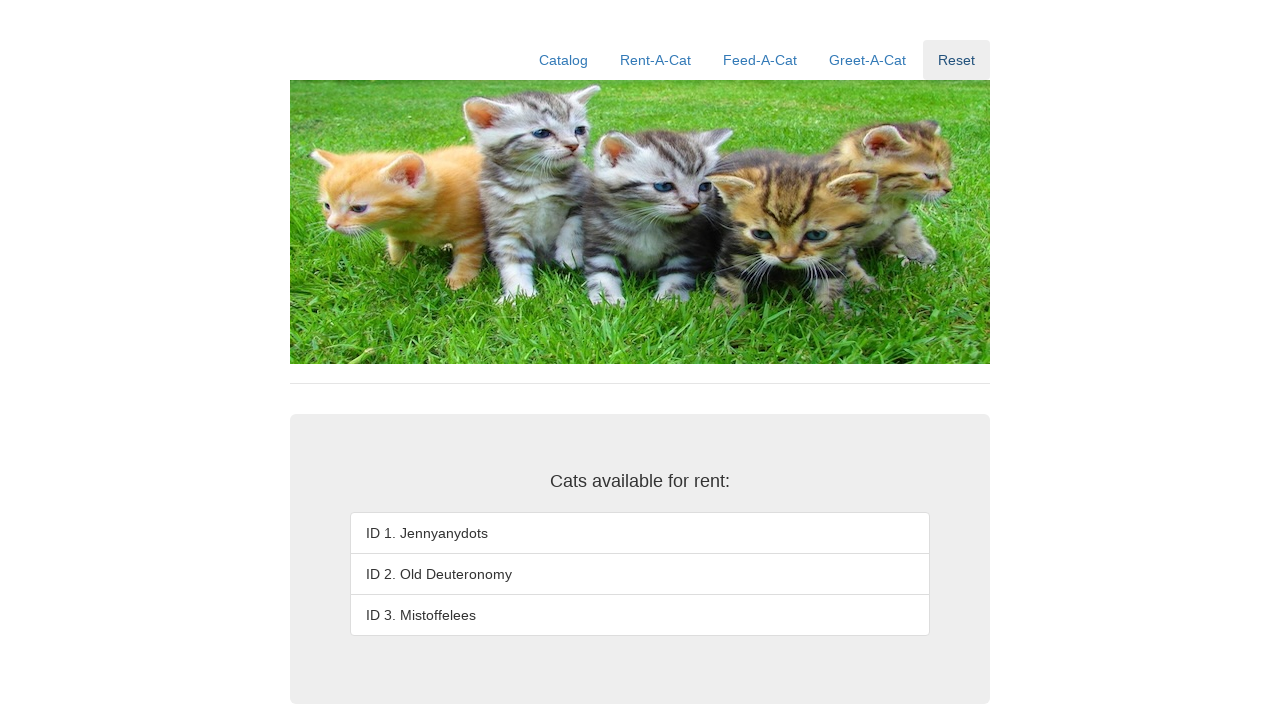

Verified cat ID 1 (Jennyanydots) is available
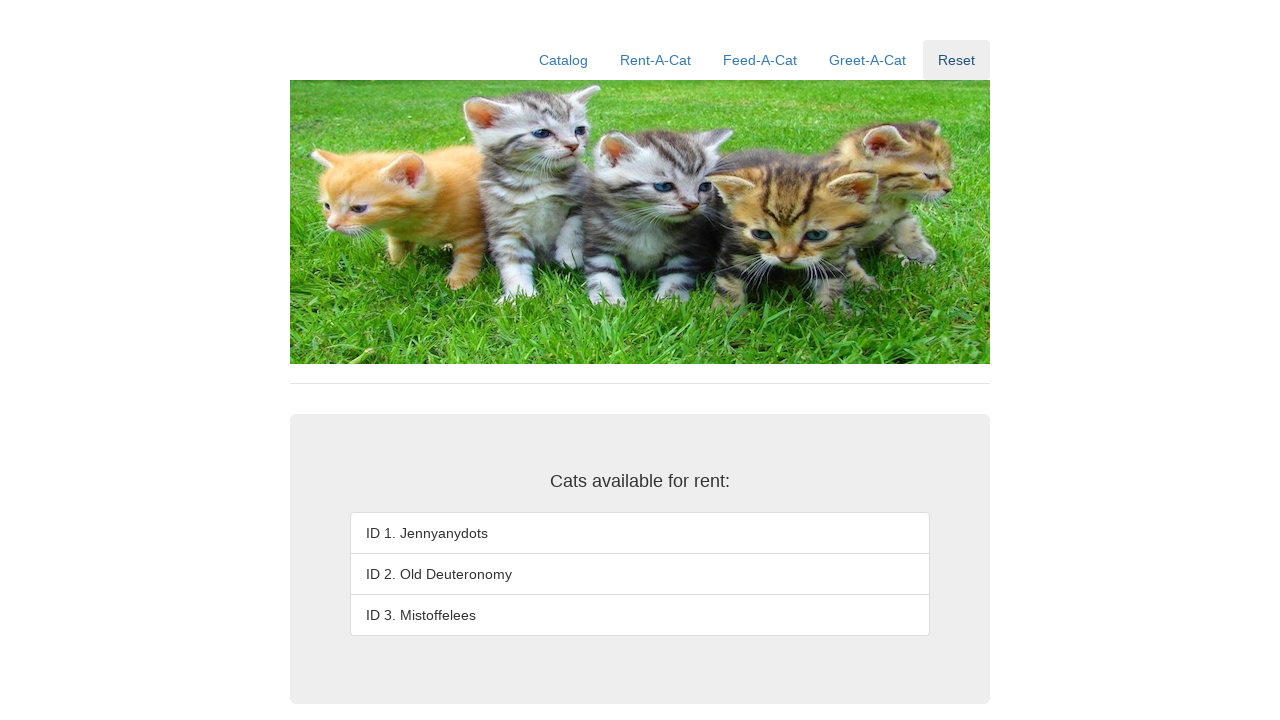

Verified cat ID 2 (Old Deuteronomy) is available
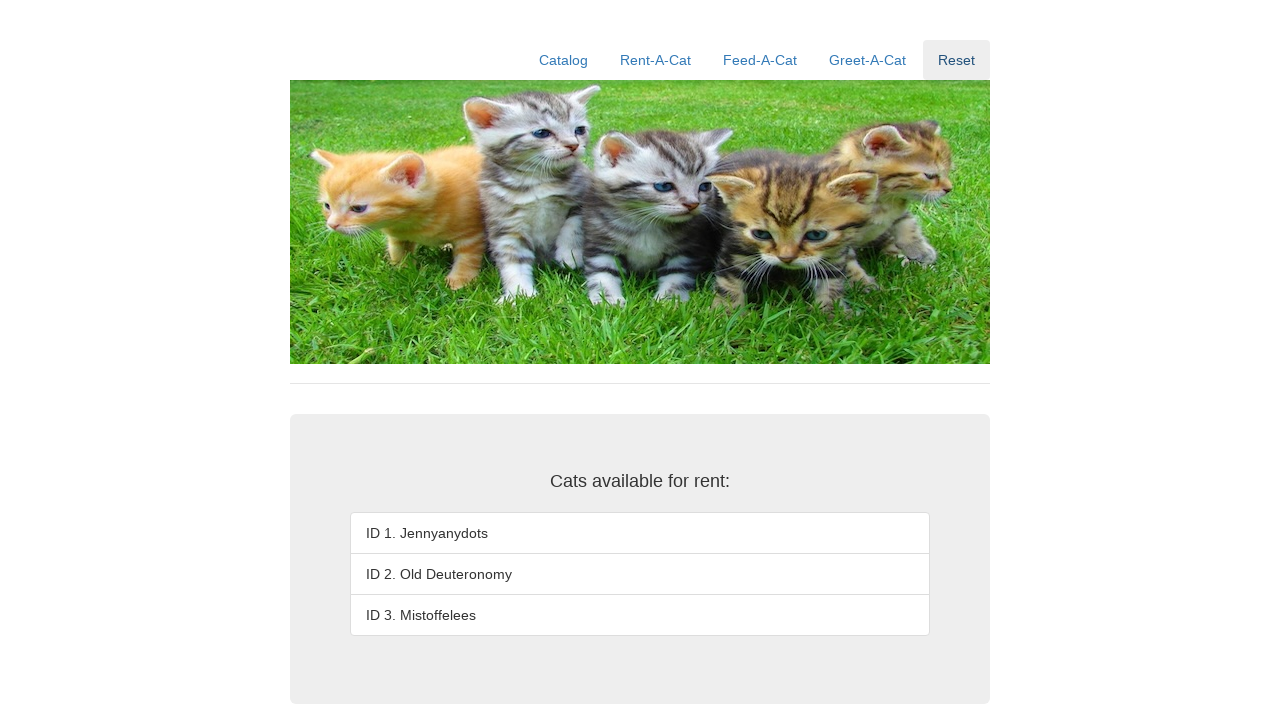

Verified cat ID 3 (Mistoffelees) is available
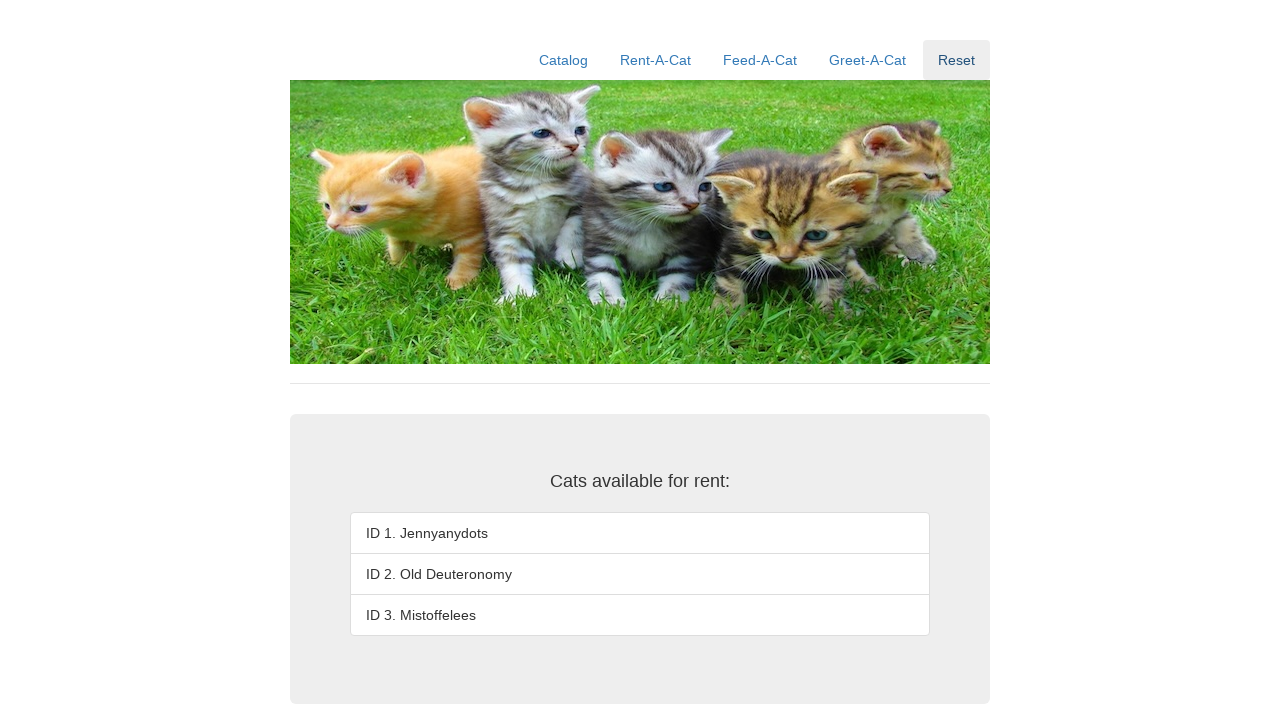

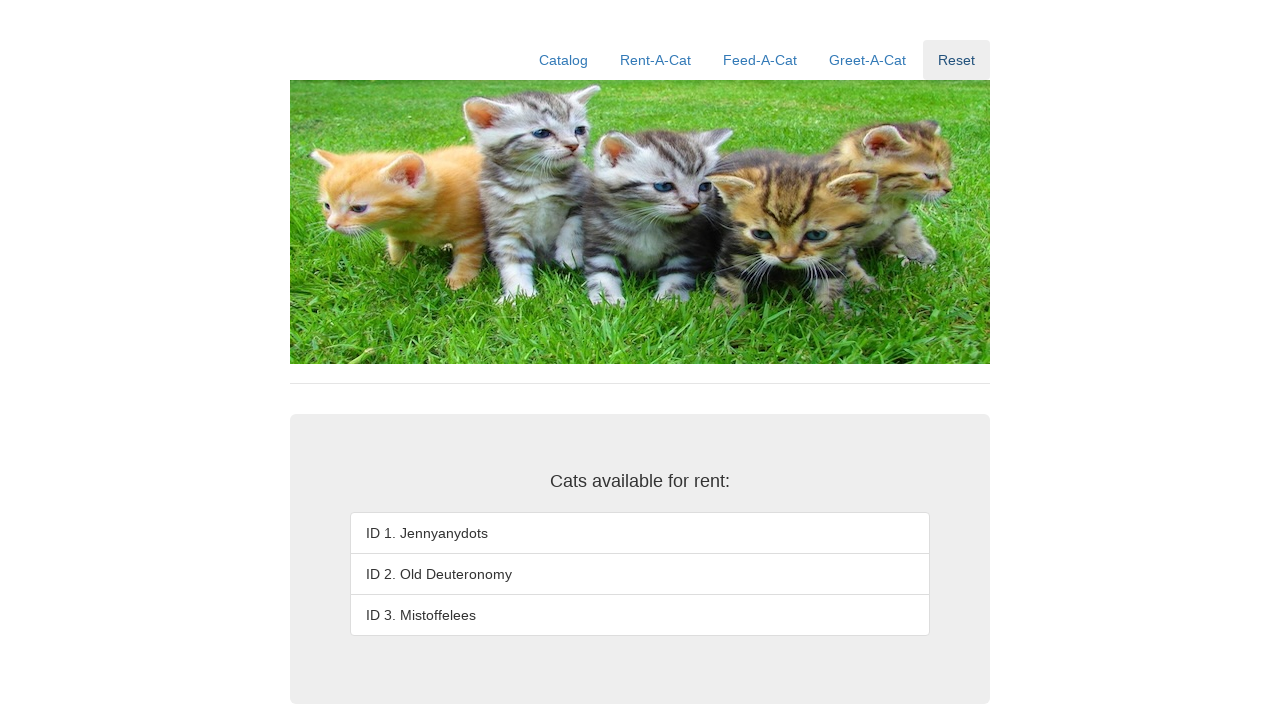